Opens a university information system webpage and verifies that the page title is correct (輔大資管碩士新生資訊系統 - Fu Jen Catholic University Information Management Master's New Student Information System)

Starting URL: https://fju-benwu.github.io/agile2025/

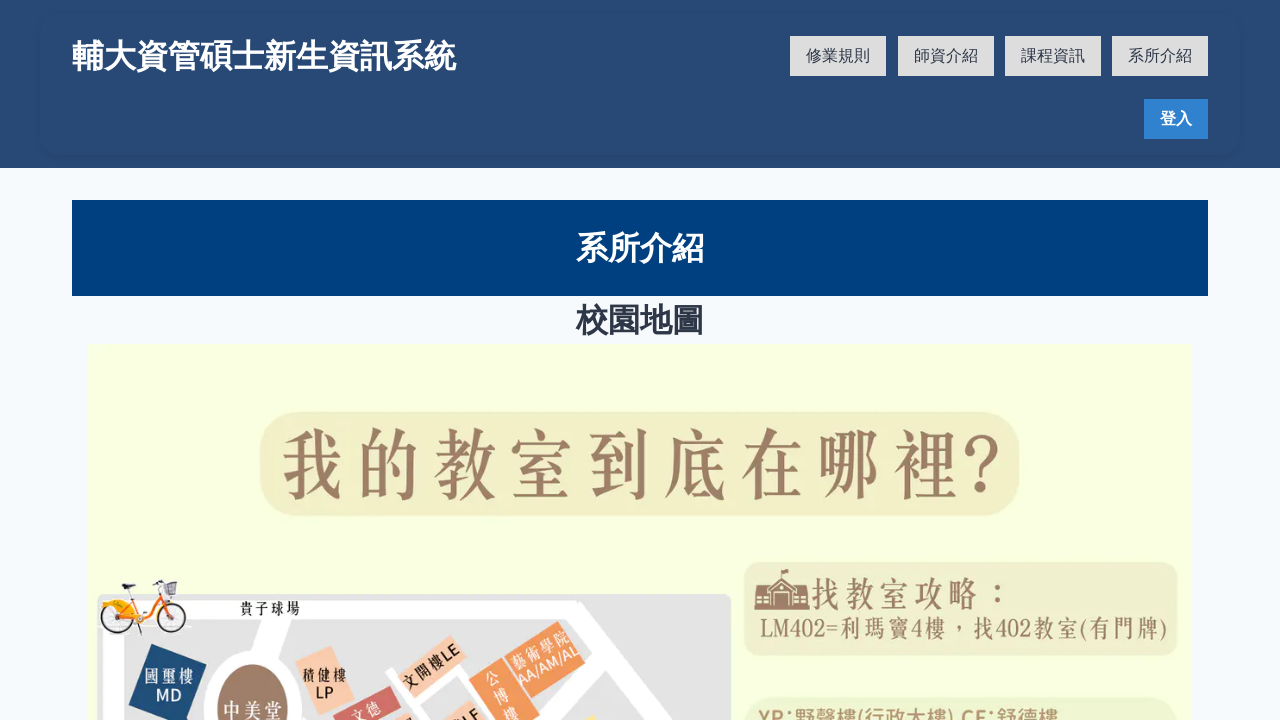

Waited for page to load (domcontentloaded state)
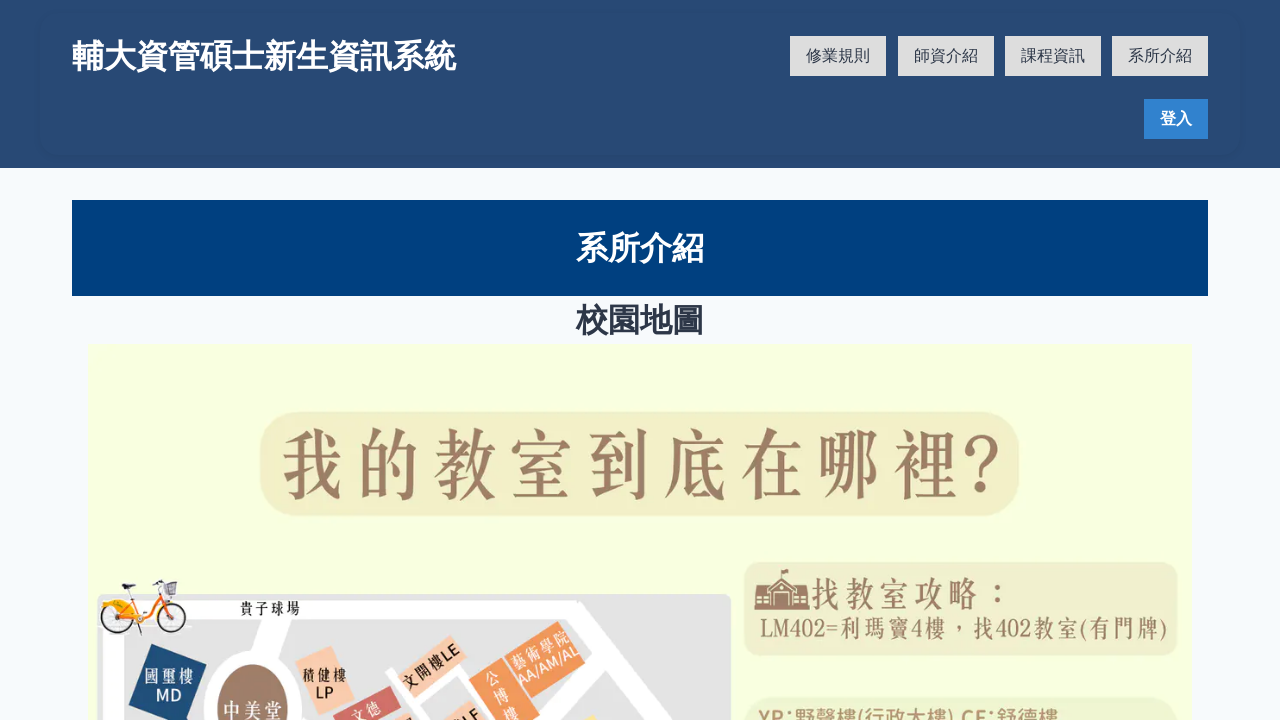

Verified page title is '輔大資管碩士新生資訊系統' (Fu Jen Catholic University Information Management Master's New Student Information System)
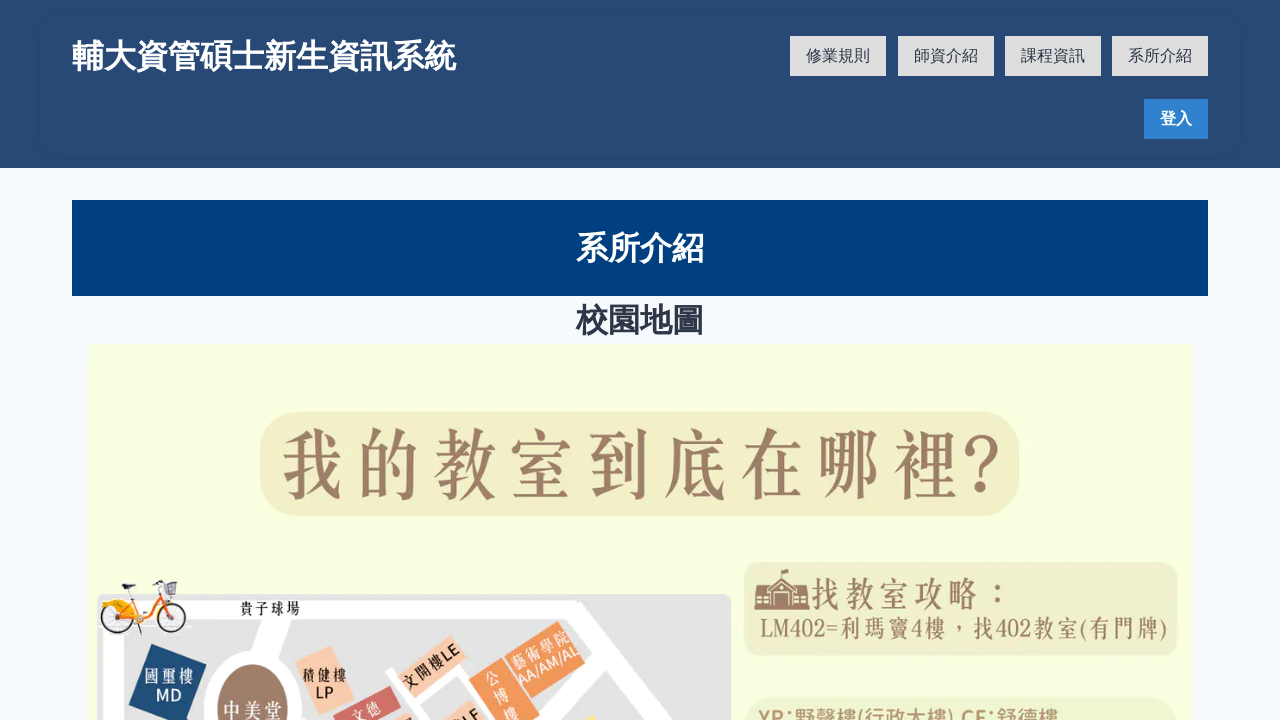

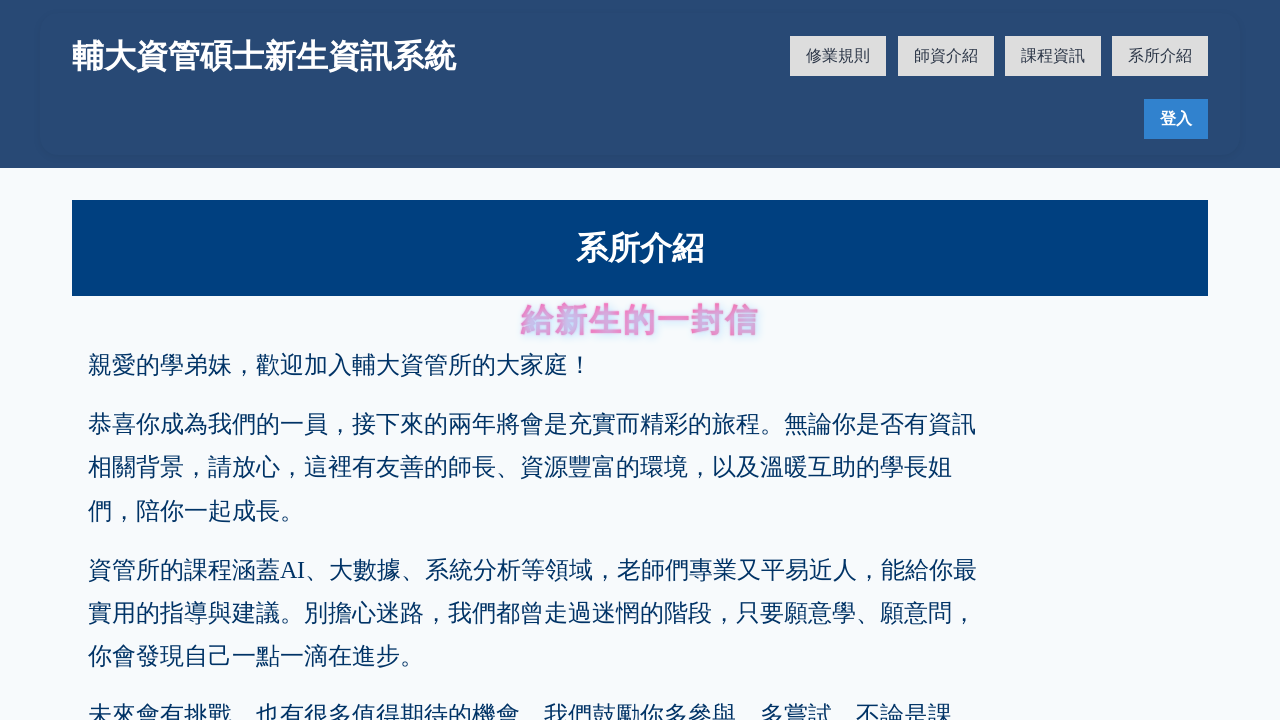